Tests JavaScript prompt alert functionality by clicking a button that triggers a prompt, entering text into the prompt, and accepting it

Starting URL: https://demoqa.com/alerts

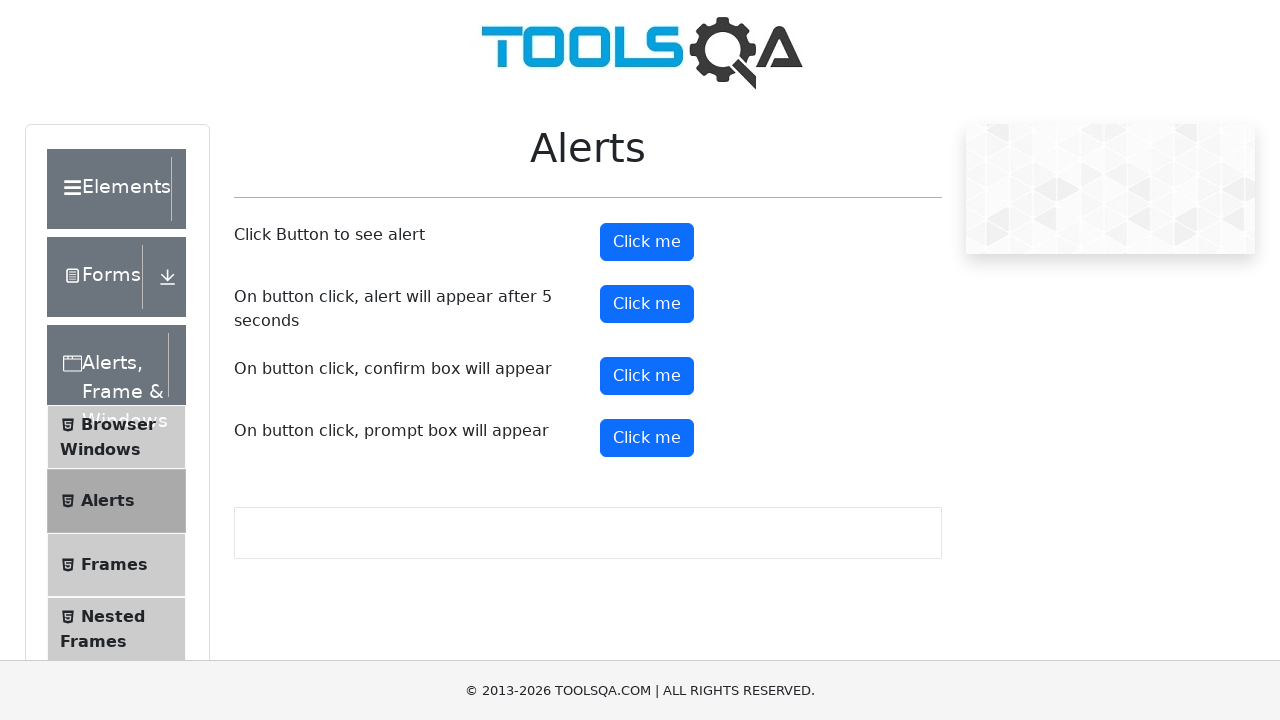

Clicked prompt button to trigger JavaScript alert at (647, 438) on #promtButton
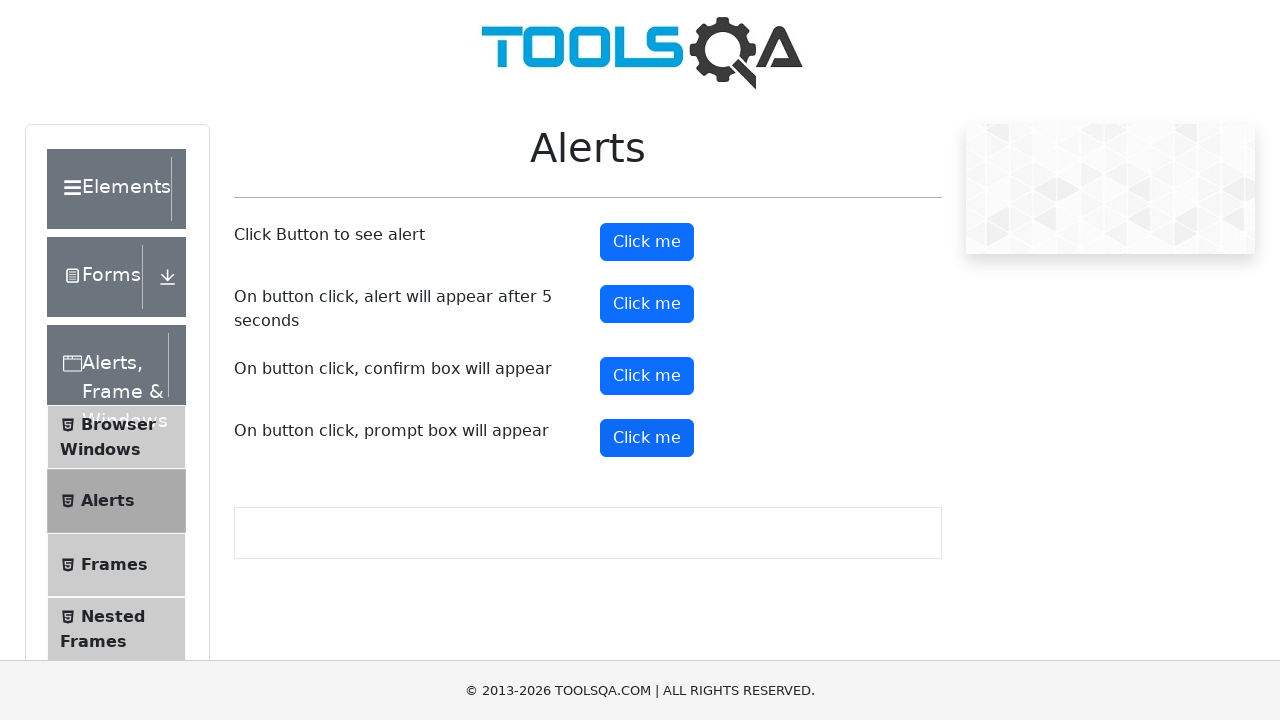

Set up dialog handler and accepted prompt with text 'tai'
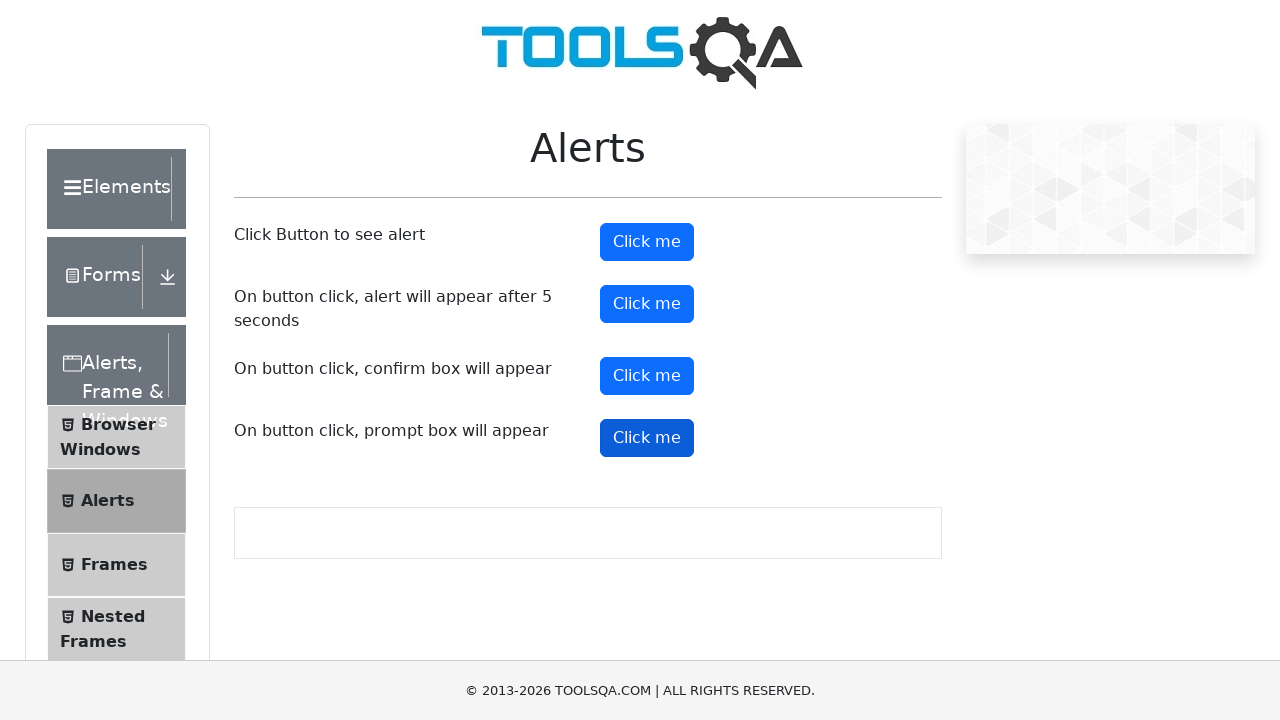

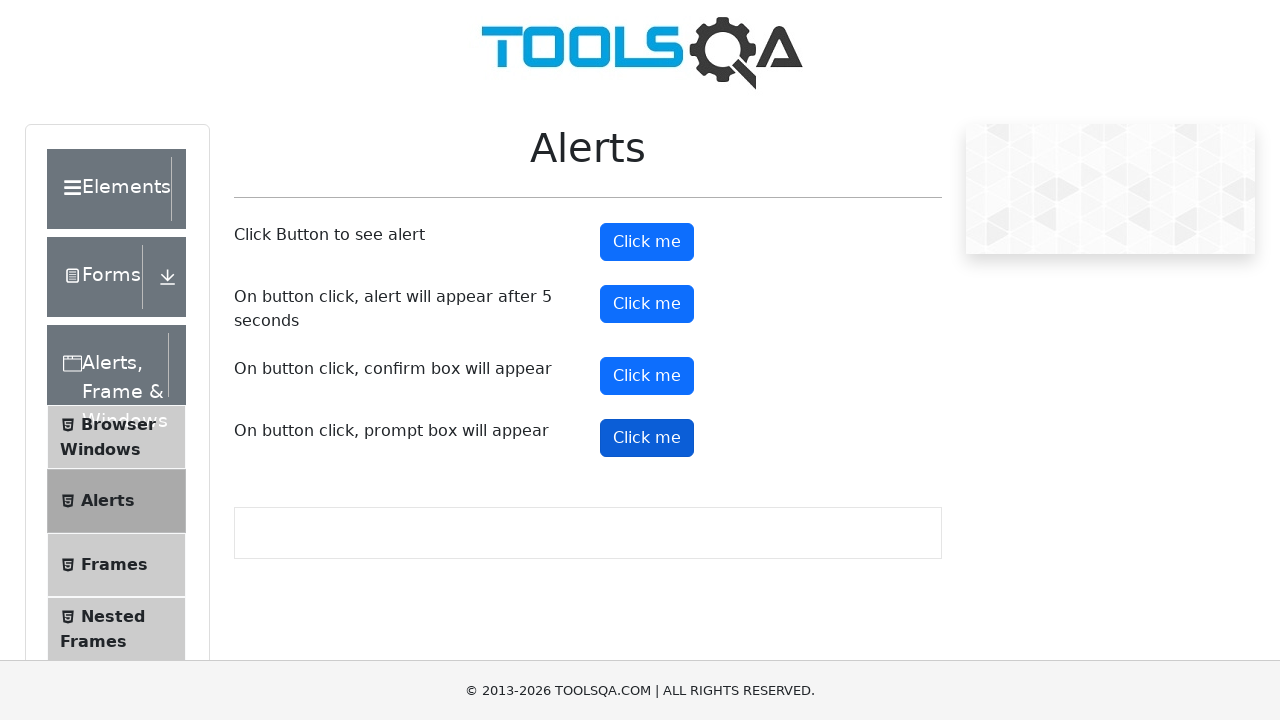